Tests adding todo items by filling the input field and pressing Enter, then verifying the items appear in the list

Starting URL: https://demo.playwright.dev/todomvc

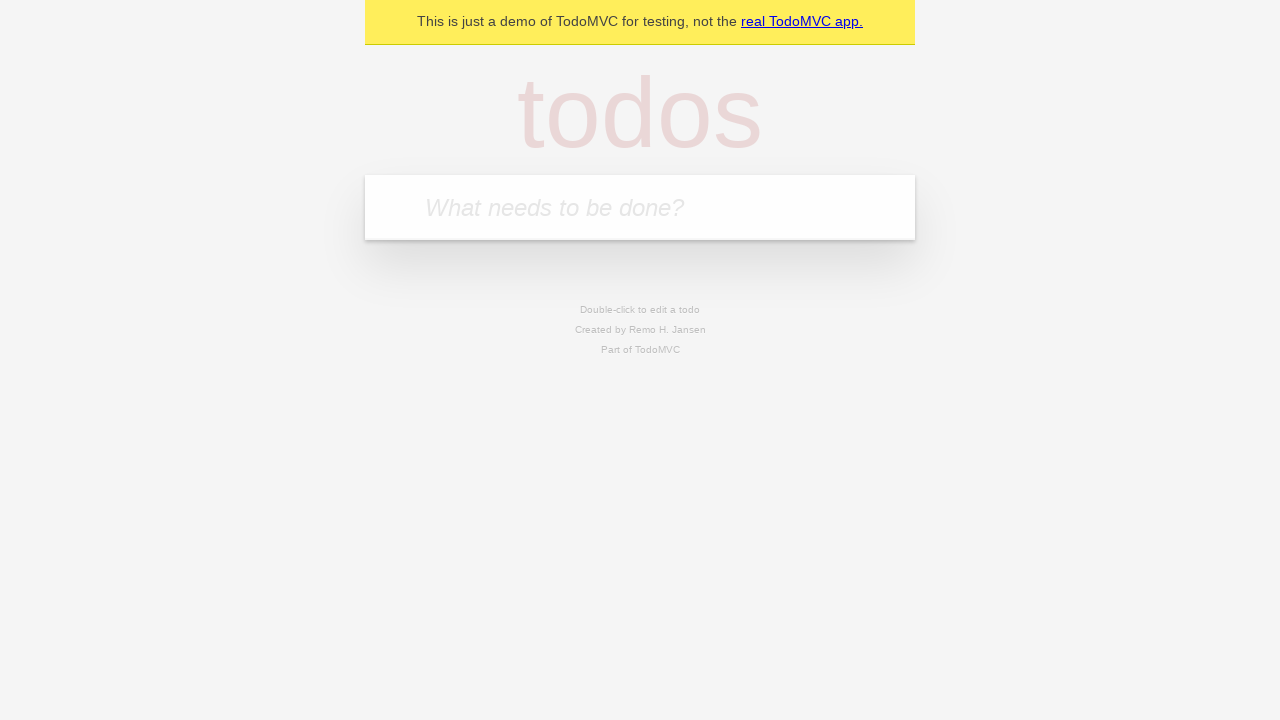

Located the todo input field
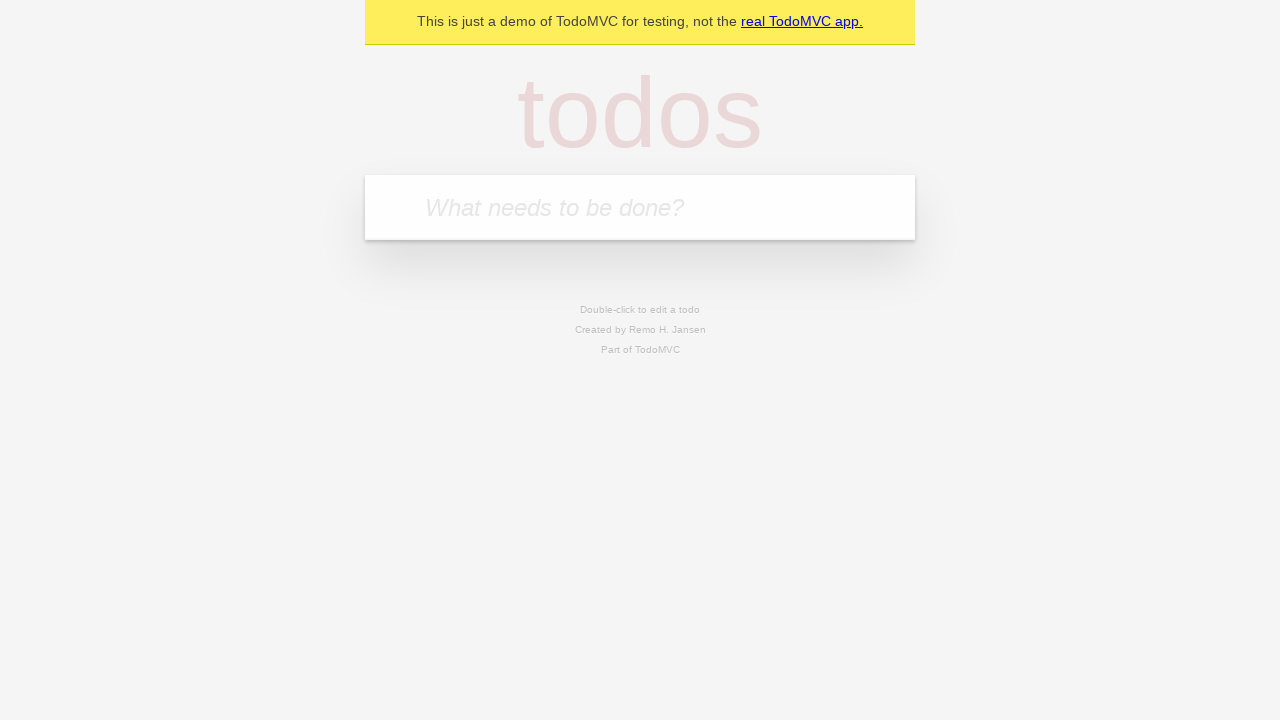

Filled input field with 'buy some cheese' on internal:attr=[placeholder="What needs to be done?"i]
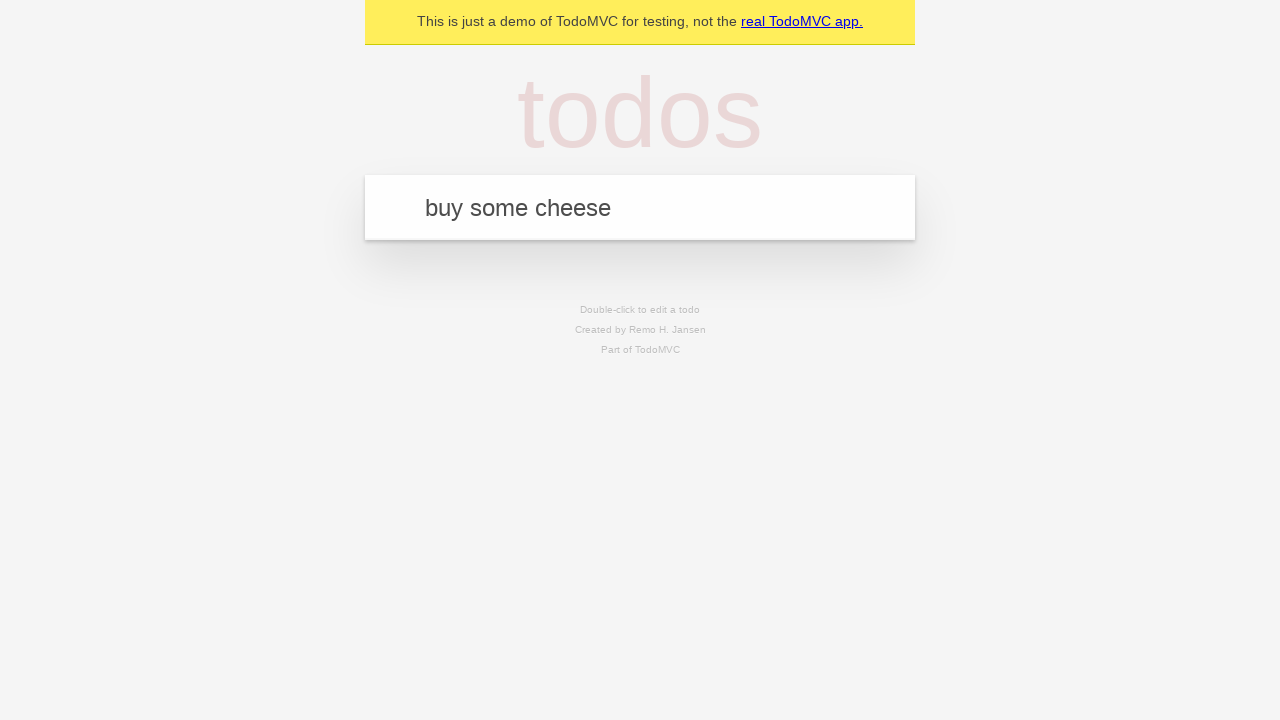

Pressed Enter to create first todo item on internal:attr=[placeholder="What needs to be done?"i]
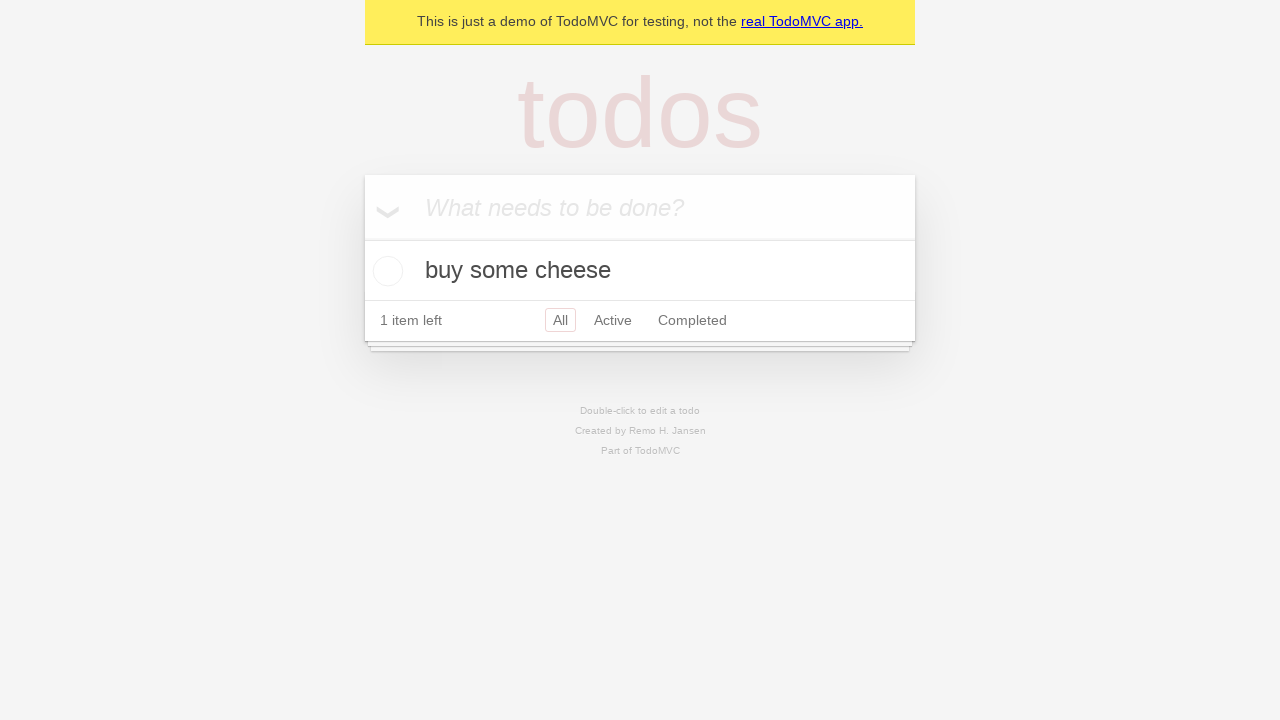

First todo item appeared in the list
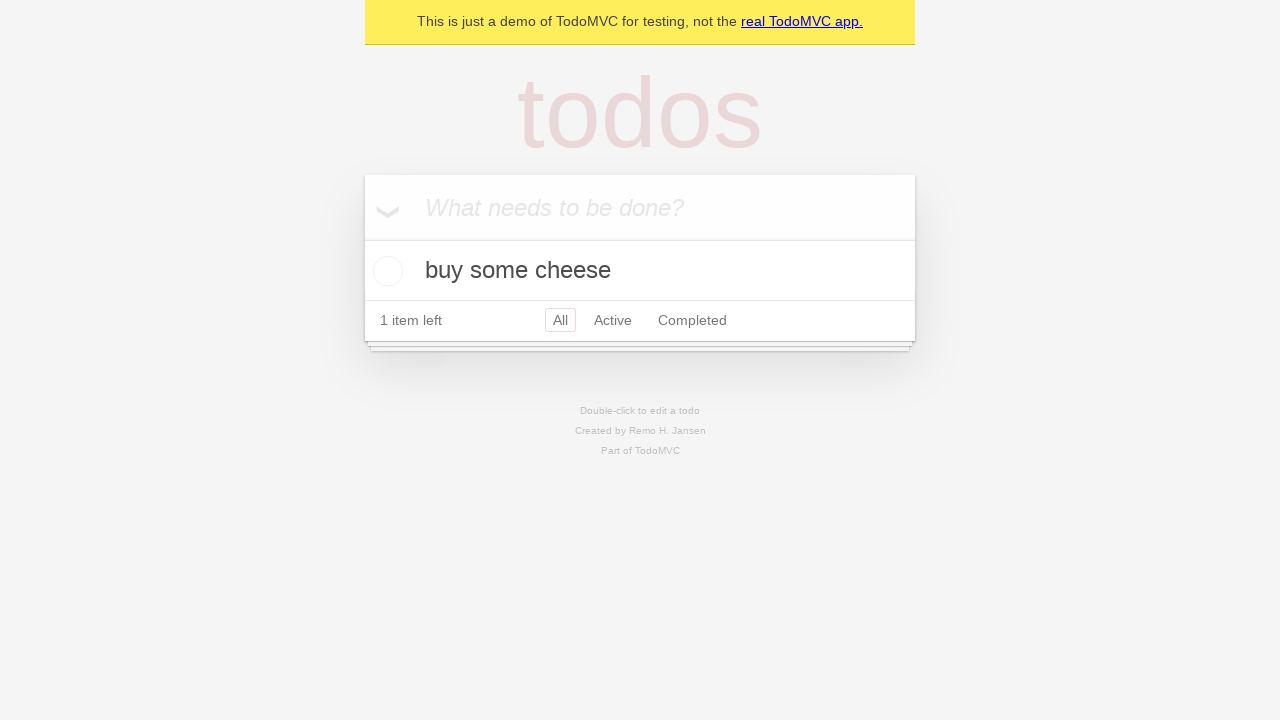

Filled input field with 'feed the cat' on internal:attr=[placeholder="What needs to be done?"i]
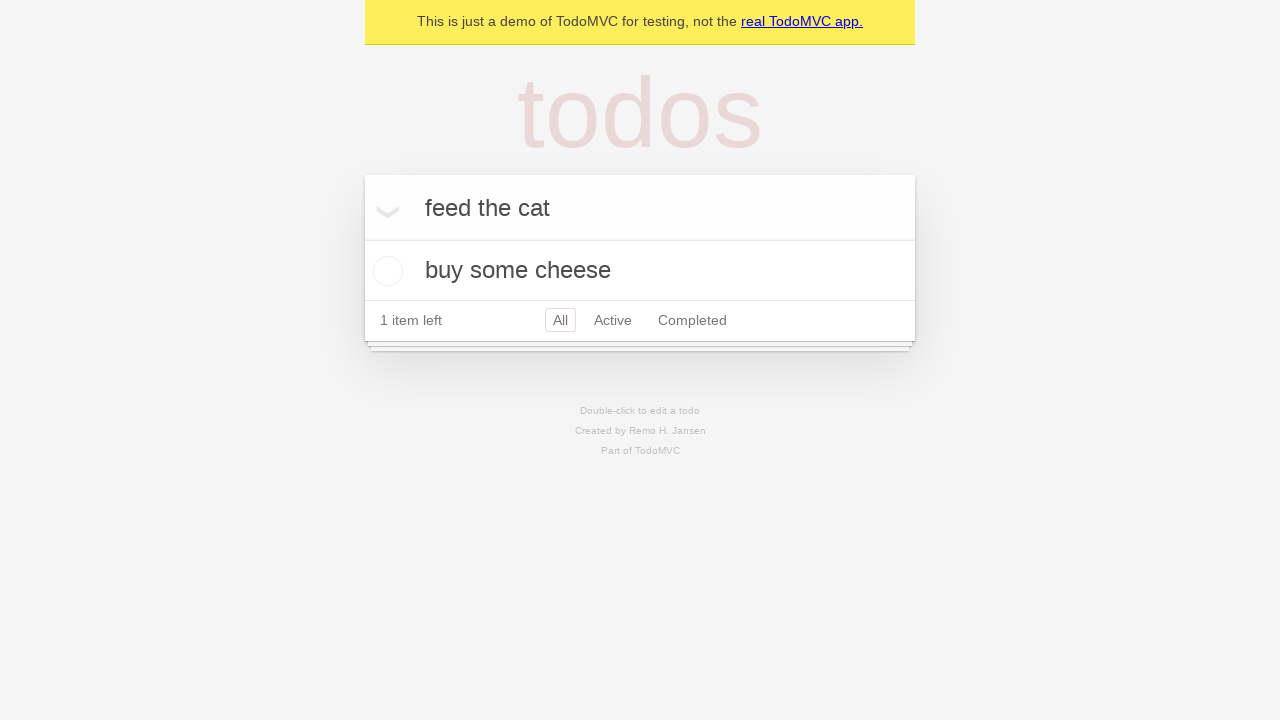

Pressed Enter to create second todo item on internal:attr=[placeholder="What needs to be done?"i]
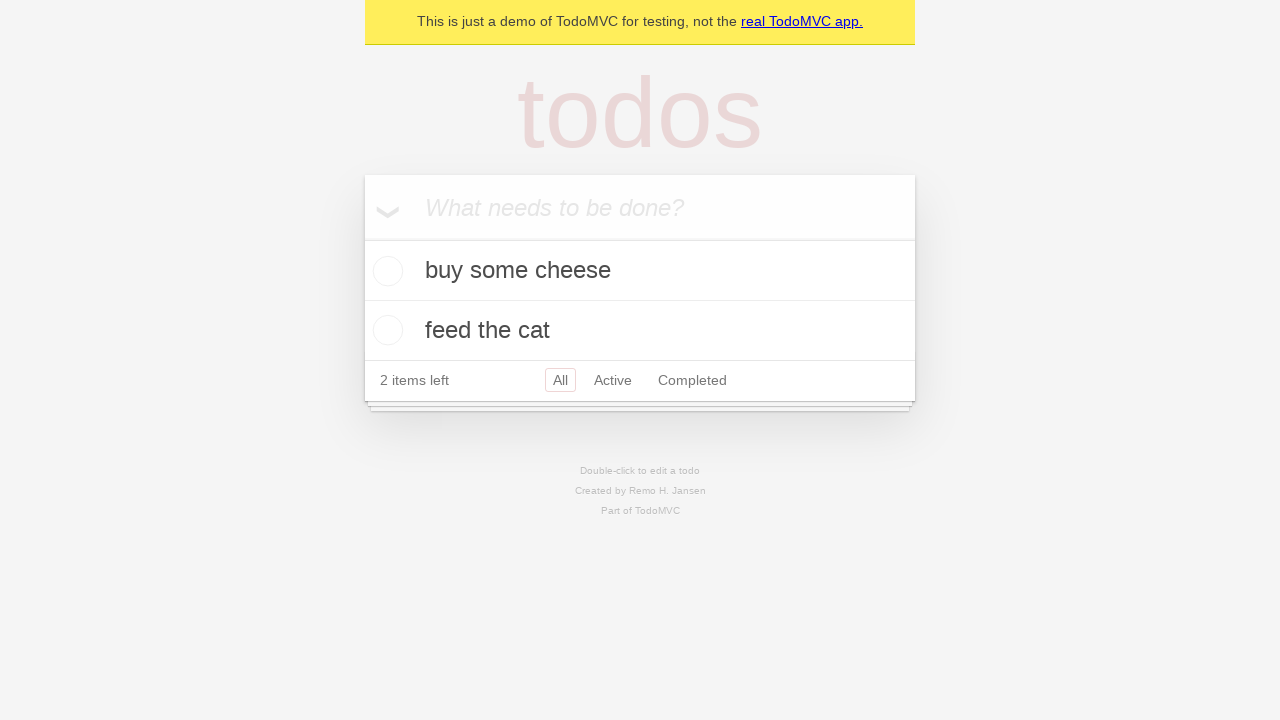

Verified that two todo items are now visible in the list
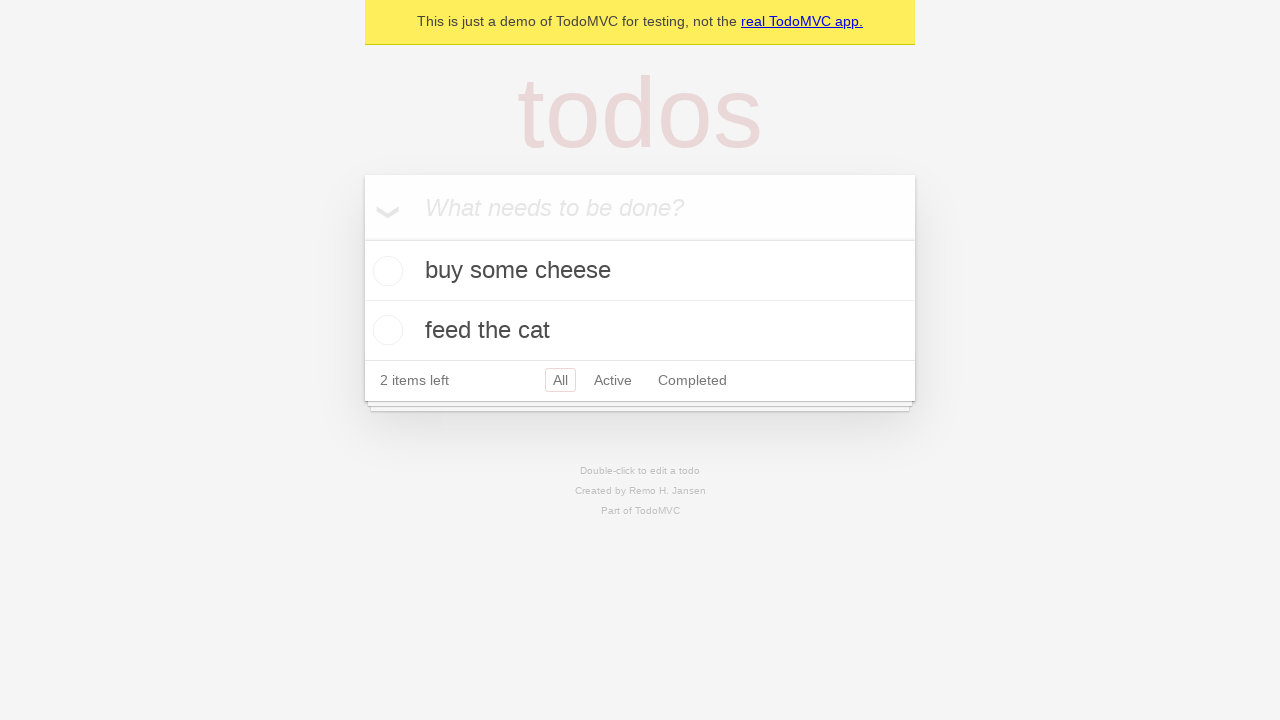

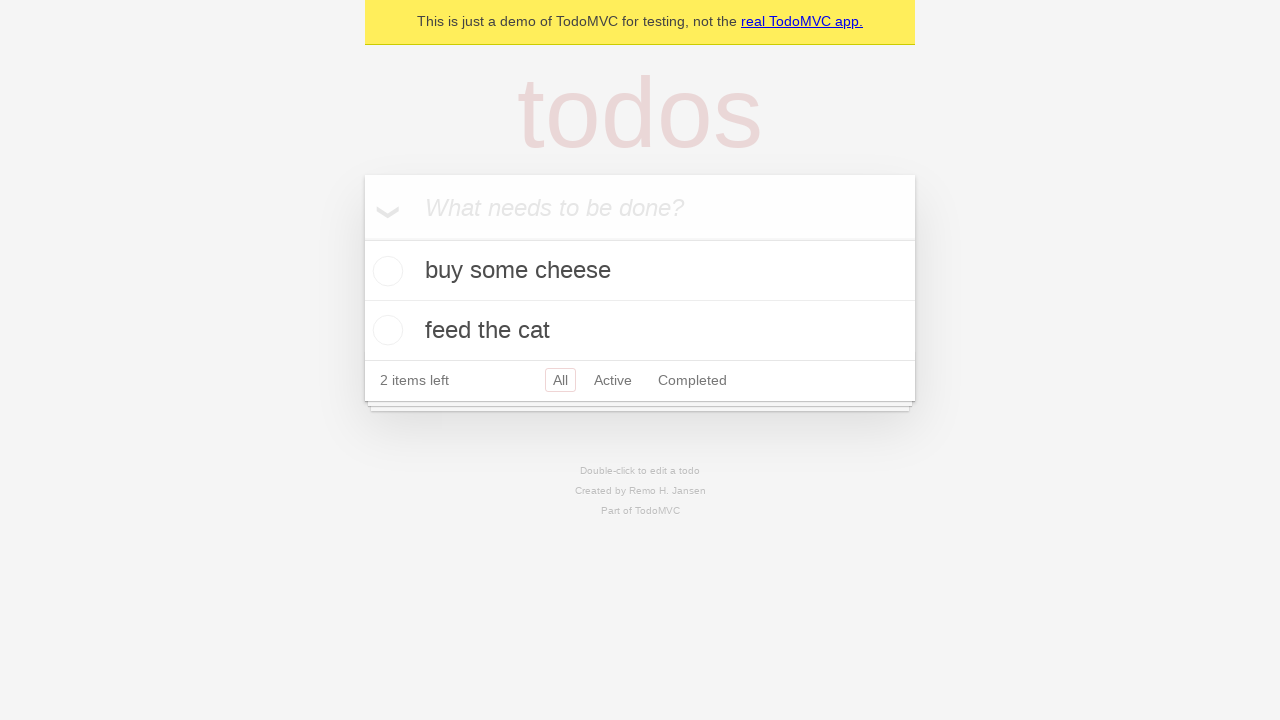